Demonstrates scrolling functionality by navigating to a demo e-commerce site and scrolling down the page by 400 pixels.

Starting URL: https://demoblaze.com/

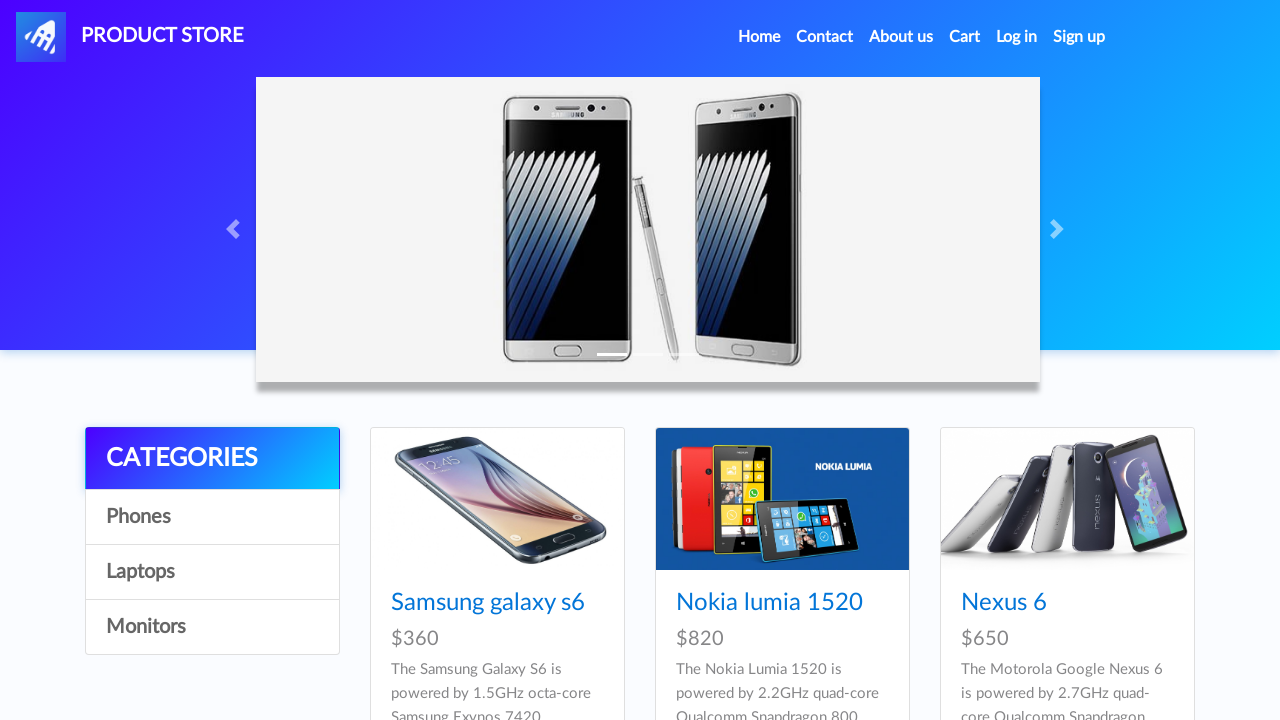

Navigated to DemoBlaze e-commerce site
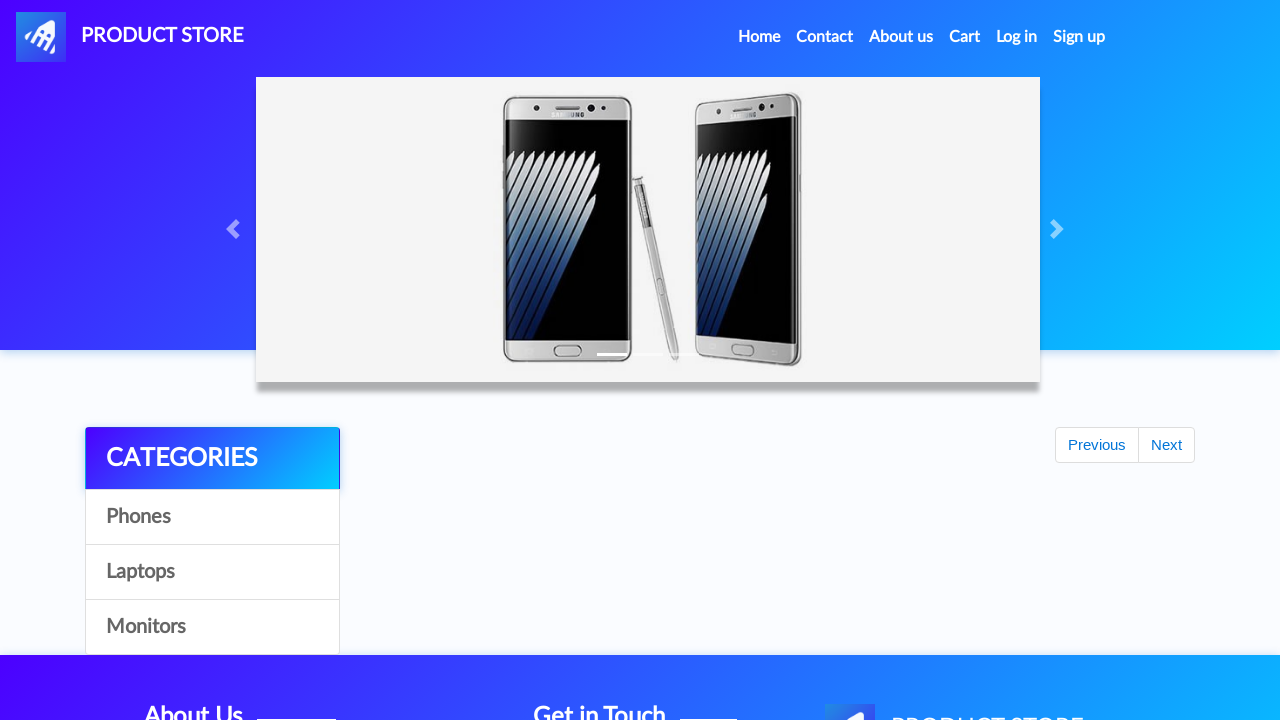

Scrolled down the page by 400 pixels
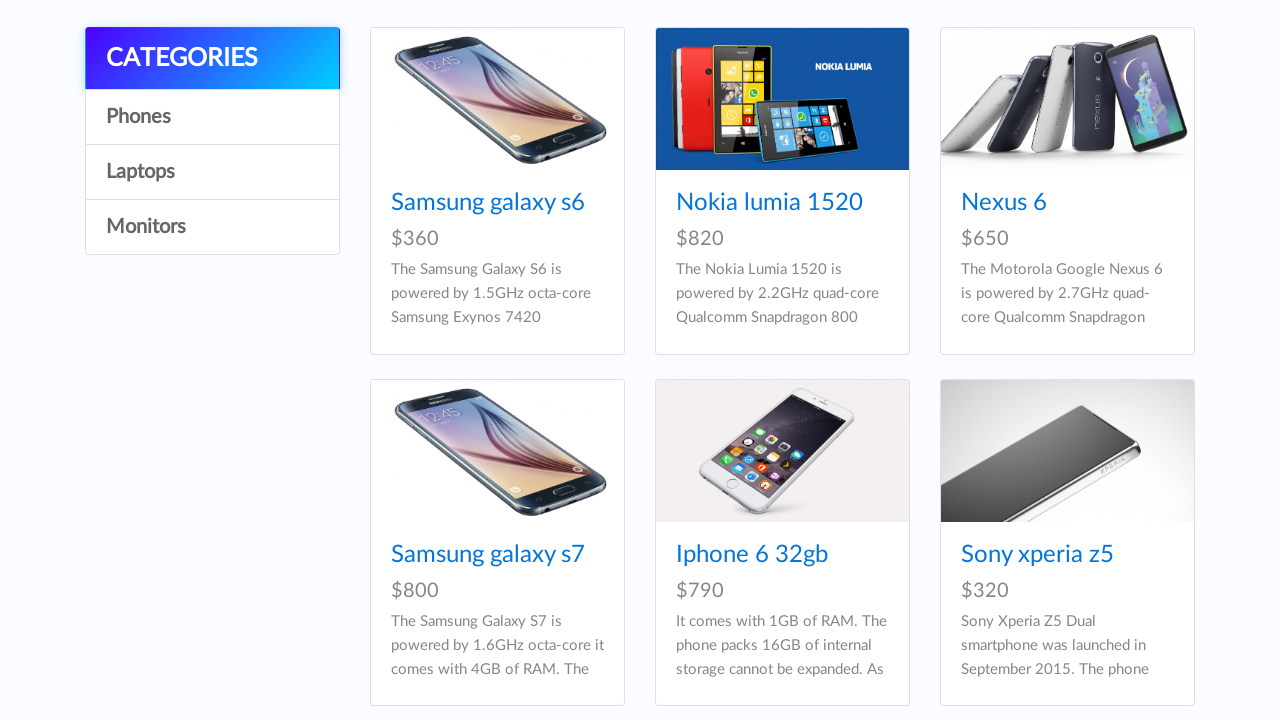

Waited 500ms to observe the scroll effect
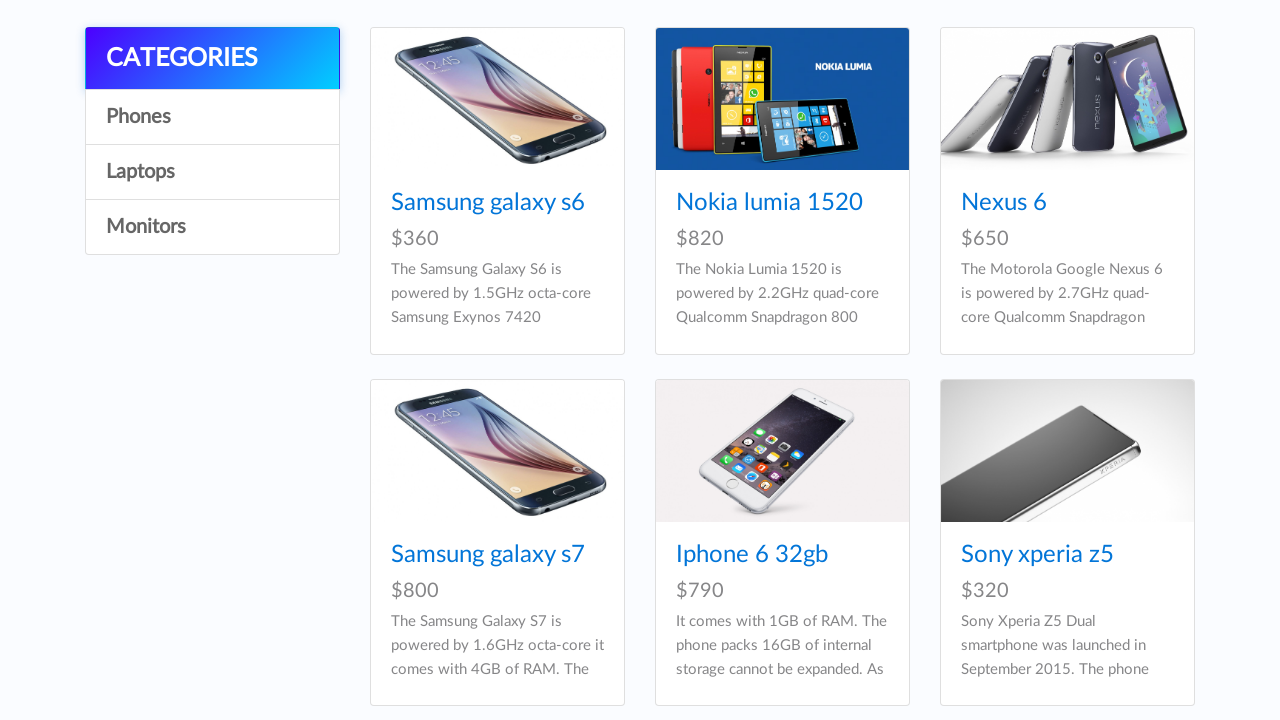

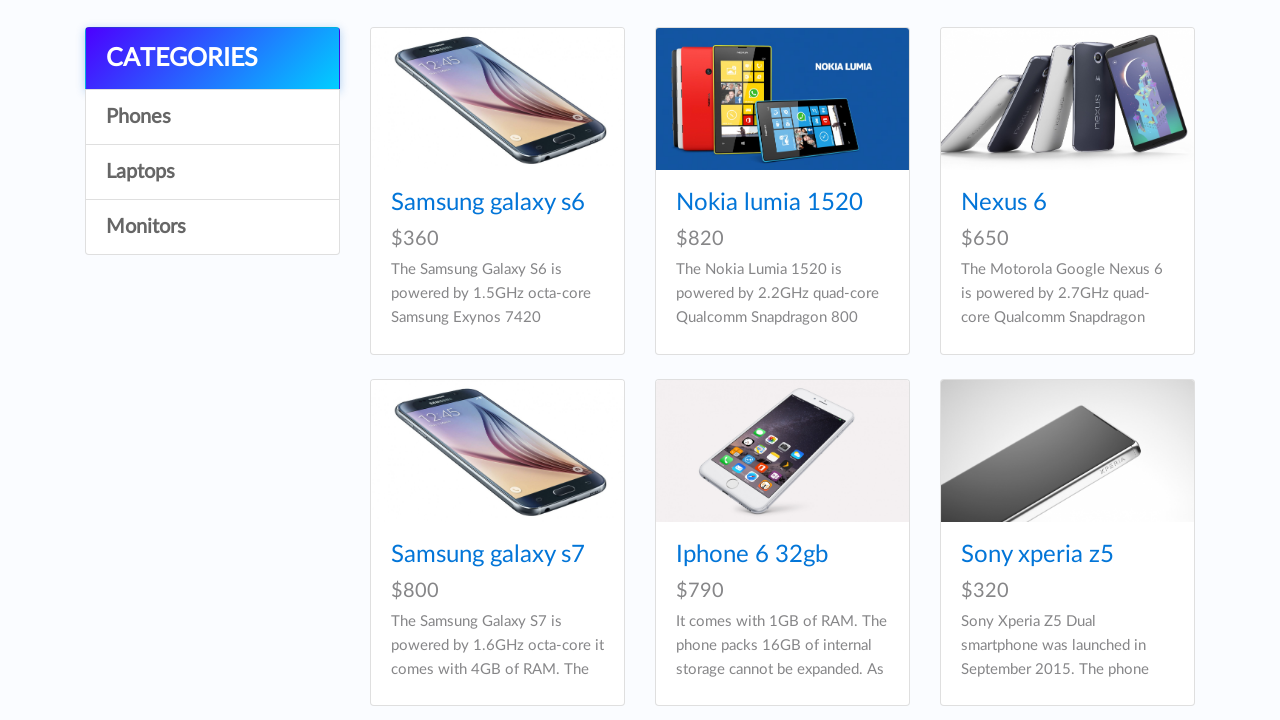